Tests jQuery UI draggable functionality by dragging an element to a new position within an iframe

Starting URL: https://jqueryui.com/draggable/

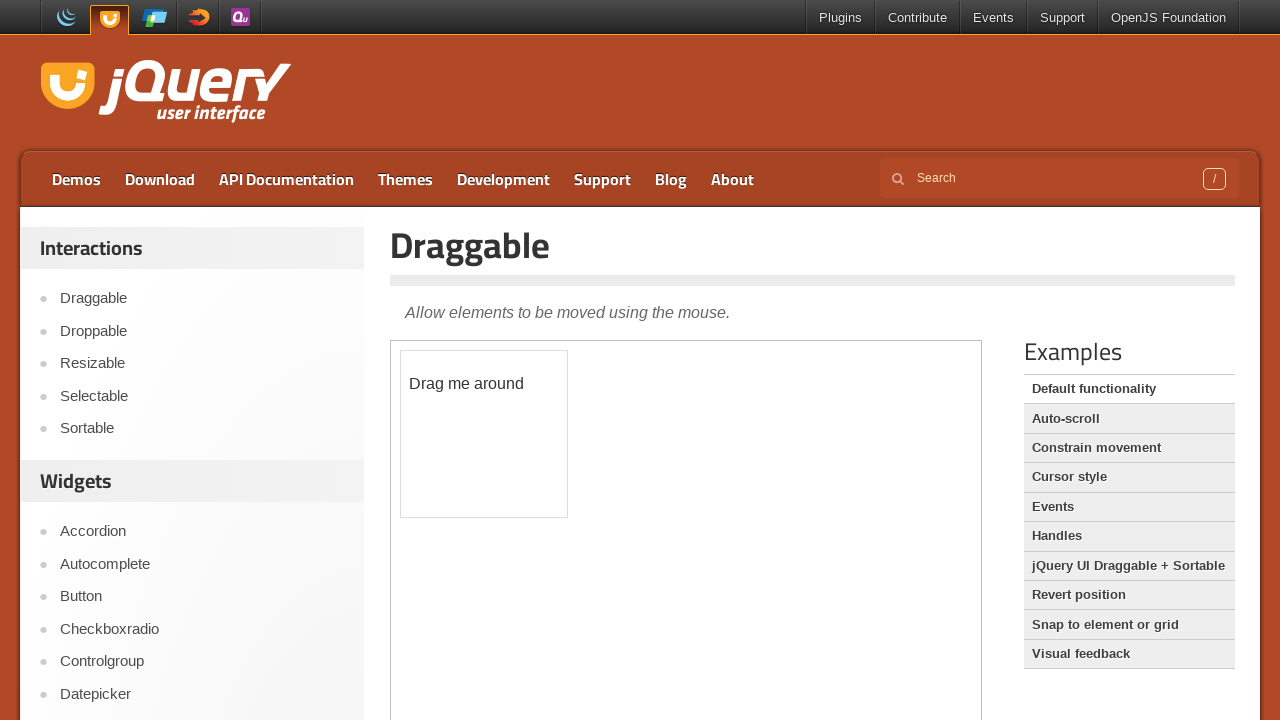

Located the iframe containing the draggable demo
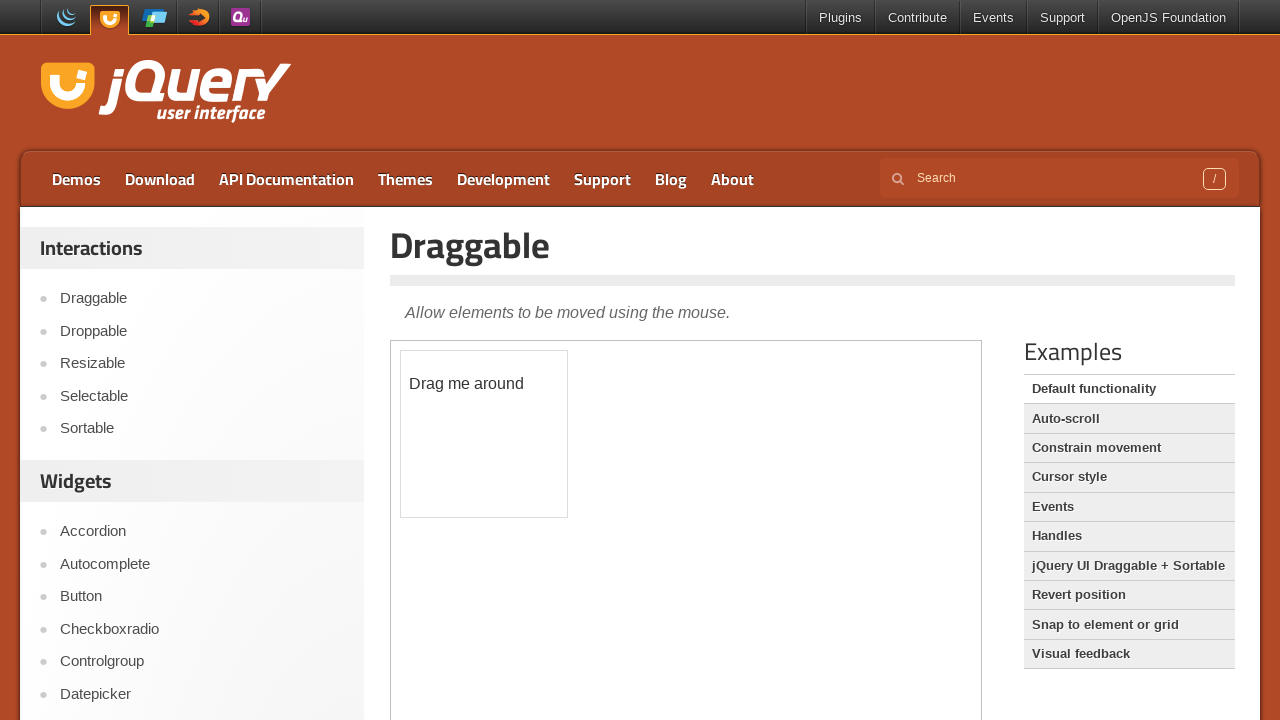

Located the draggable element with id 'draggable'
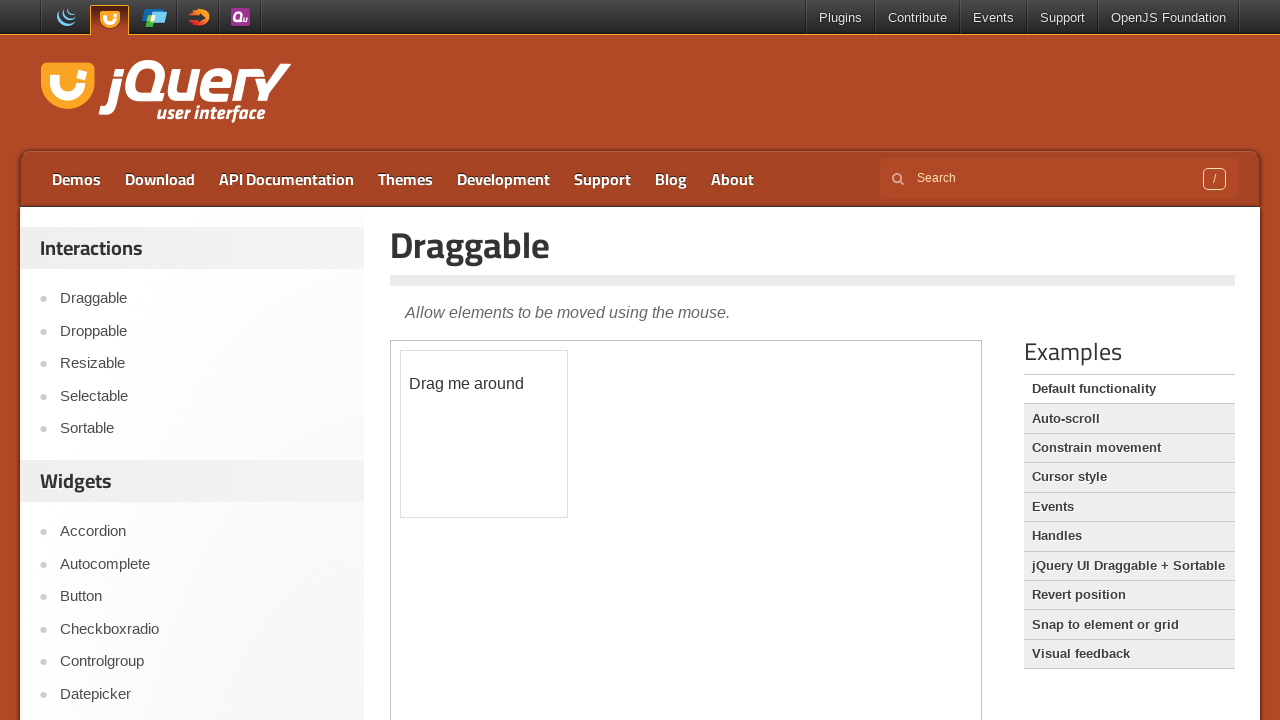

Retrieved bounding box of the draggable element
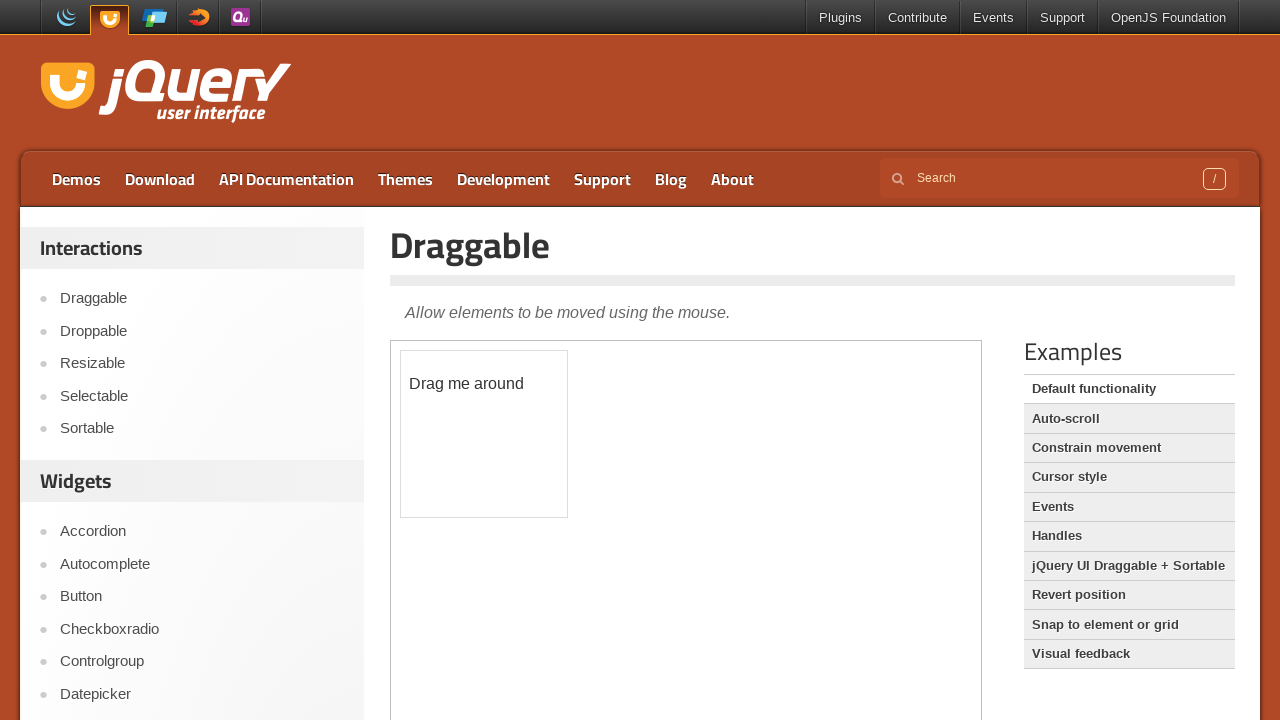

Moved mouse to center of draggable element at (484, 434)
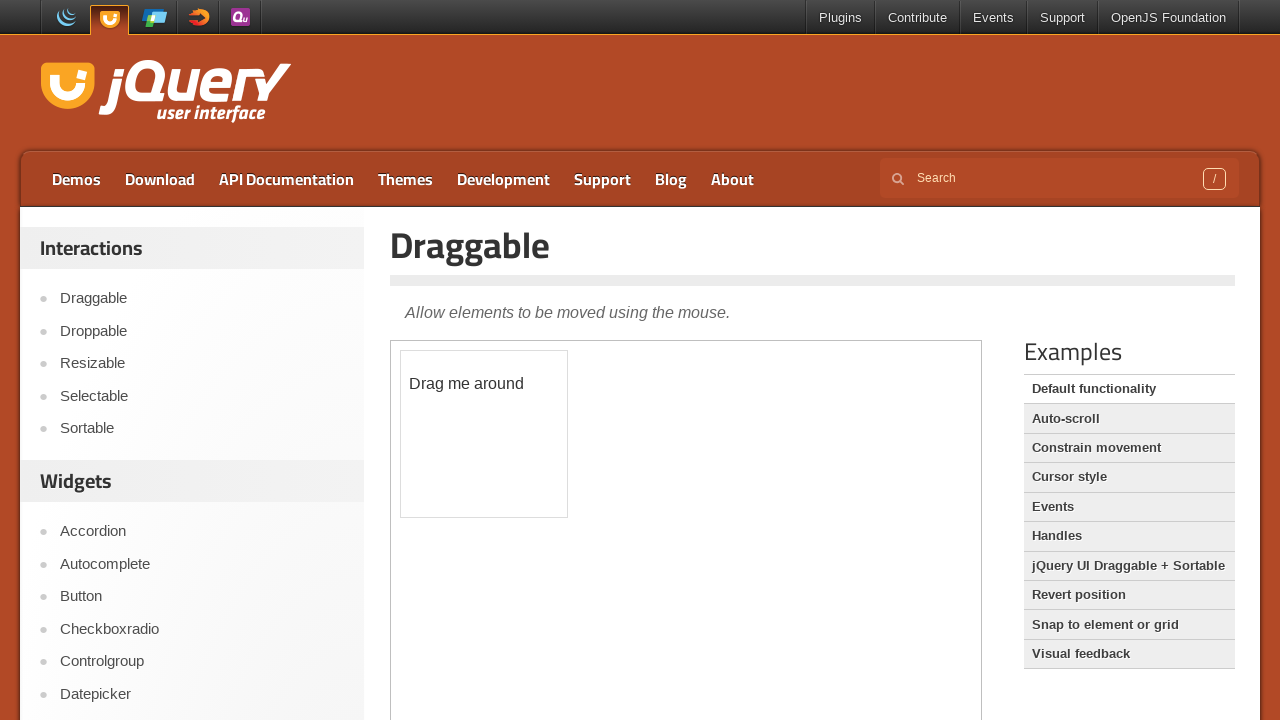

Pressed mouse button down on draggable element at (484, 434)
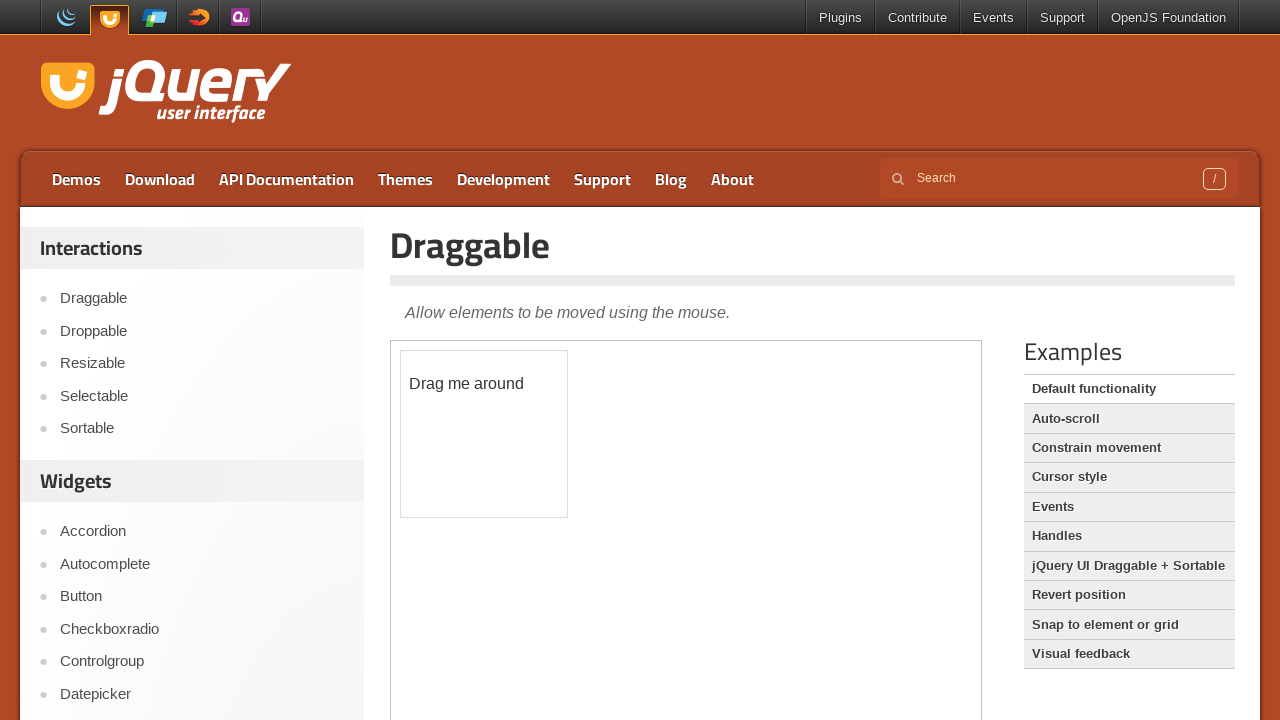

Dragged element 100 pixels right and 100 pixels down at (584, 534)
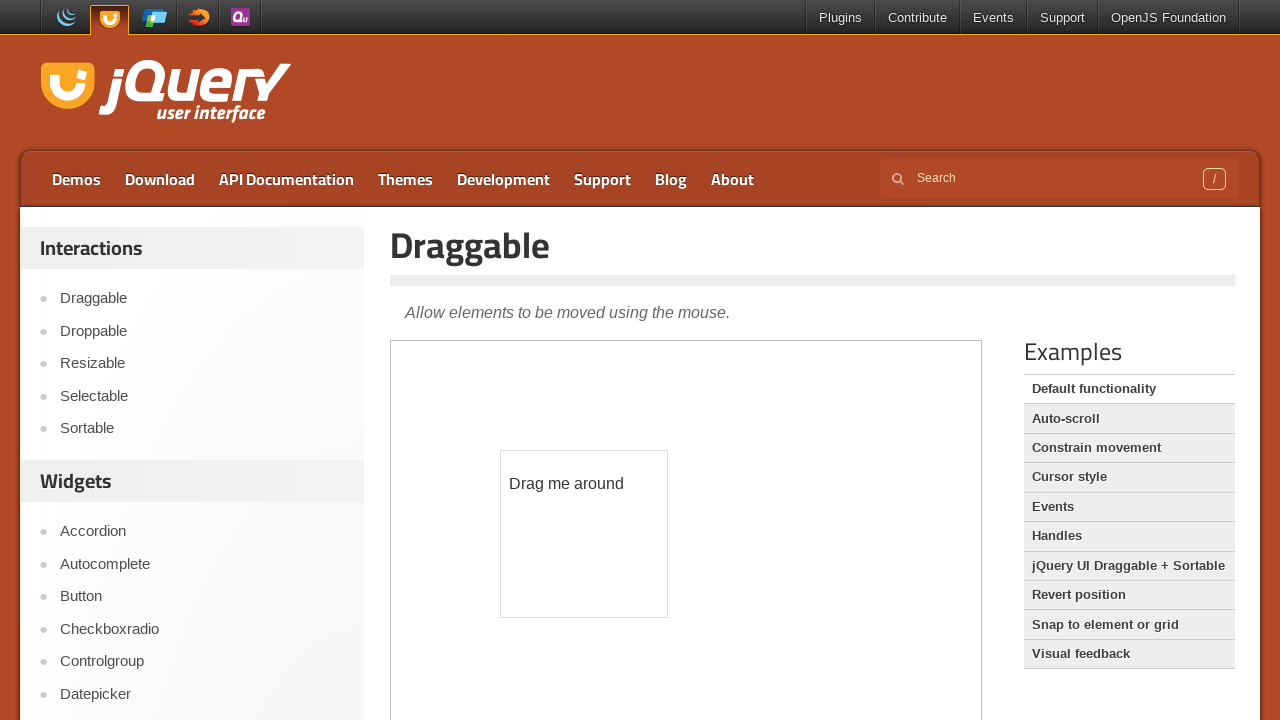

Released mouse button, completing the drag operation at (584, 534)
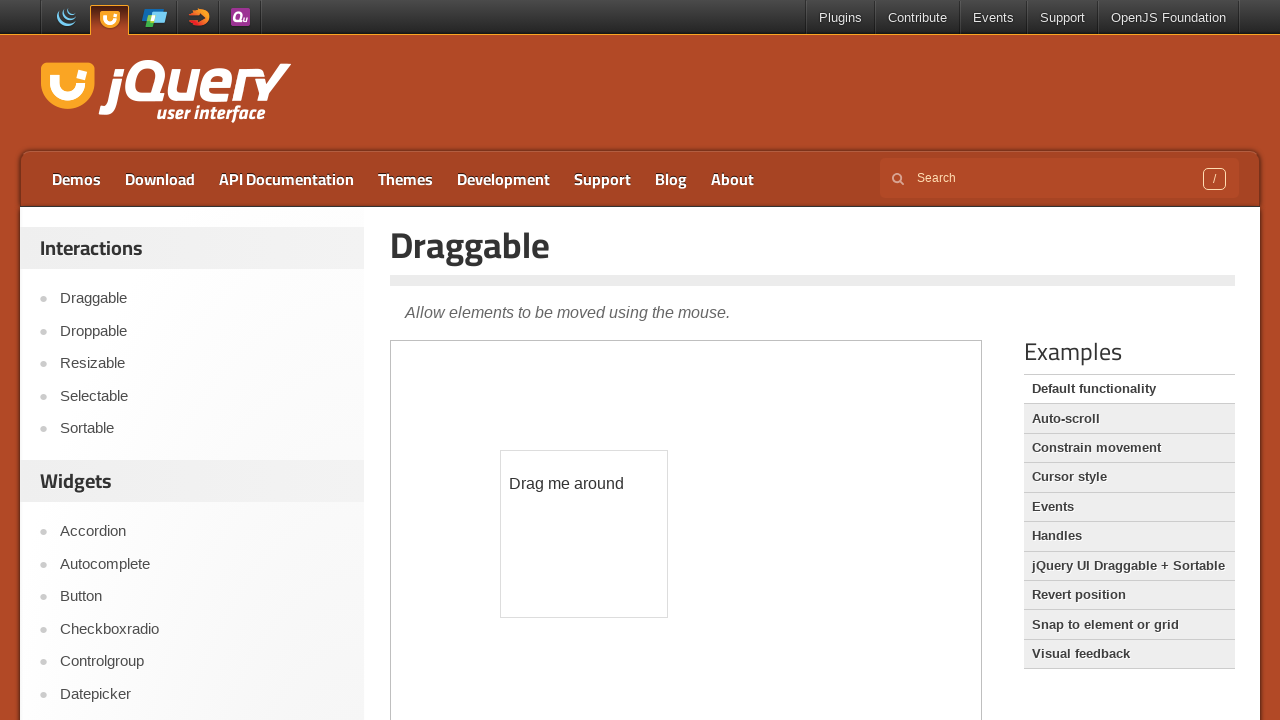

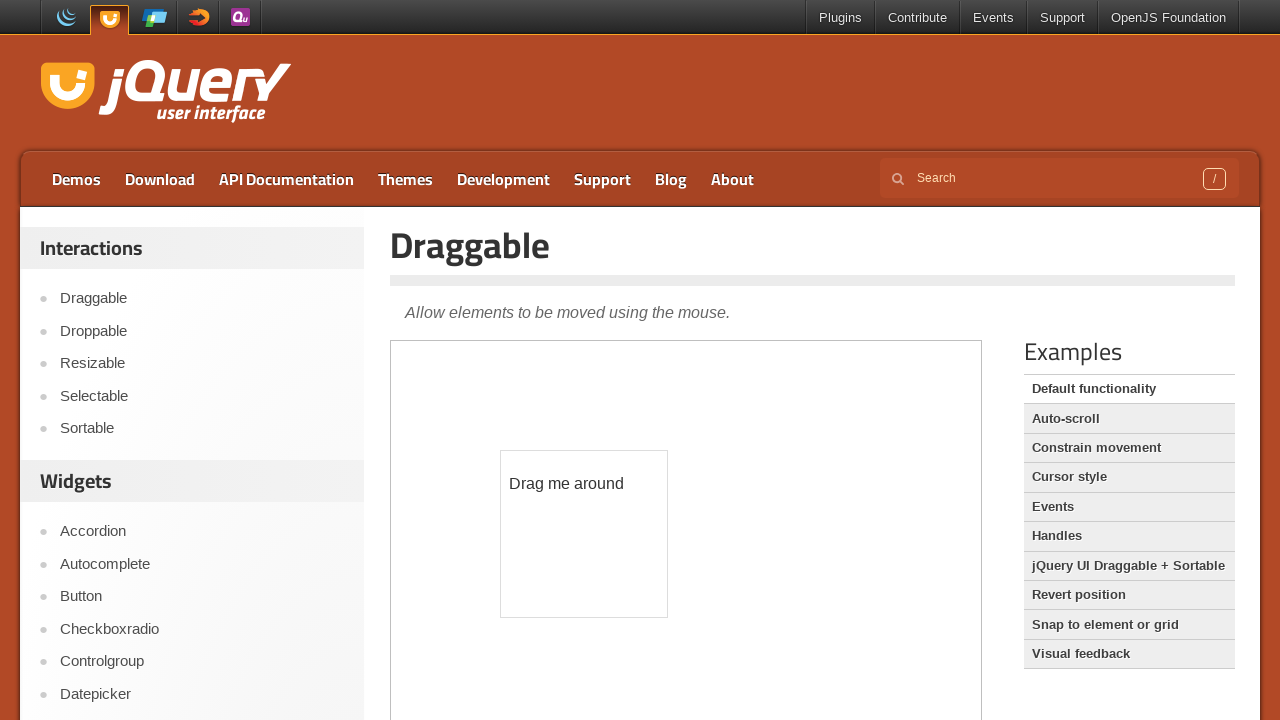